Tests multiplication operation on the calculator by entering 423 * 525 and verifying the result equals 222075

Starting URL: https://www.calculator.net/

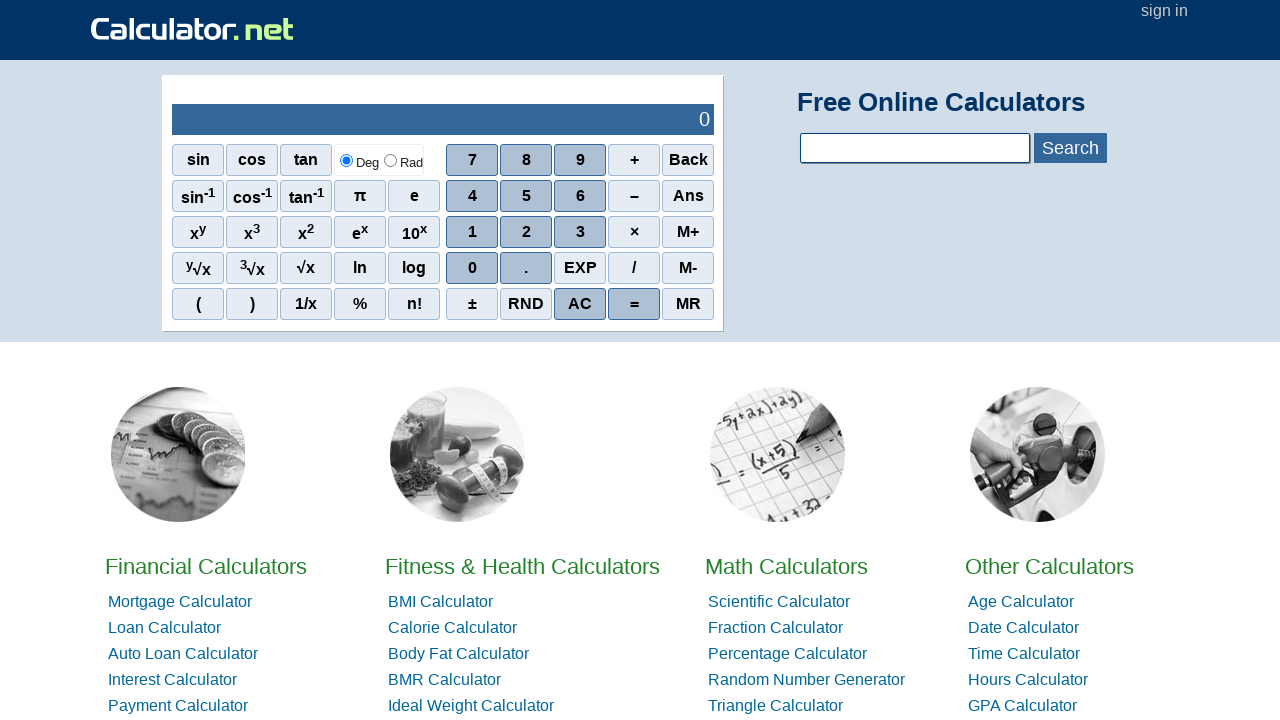

Clicked digit 4 on calculator at (472, 196) on xpath=//*[@id='sciout']/tbody/tr[2]/td[2]/div/div[2]/span[1]
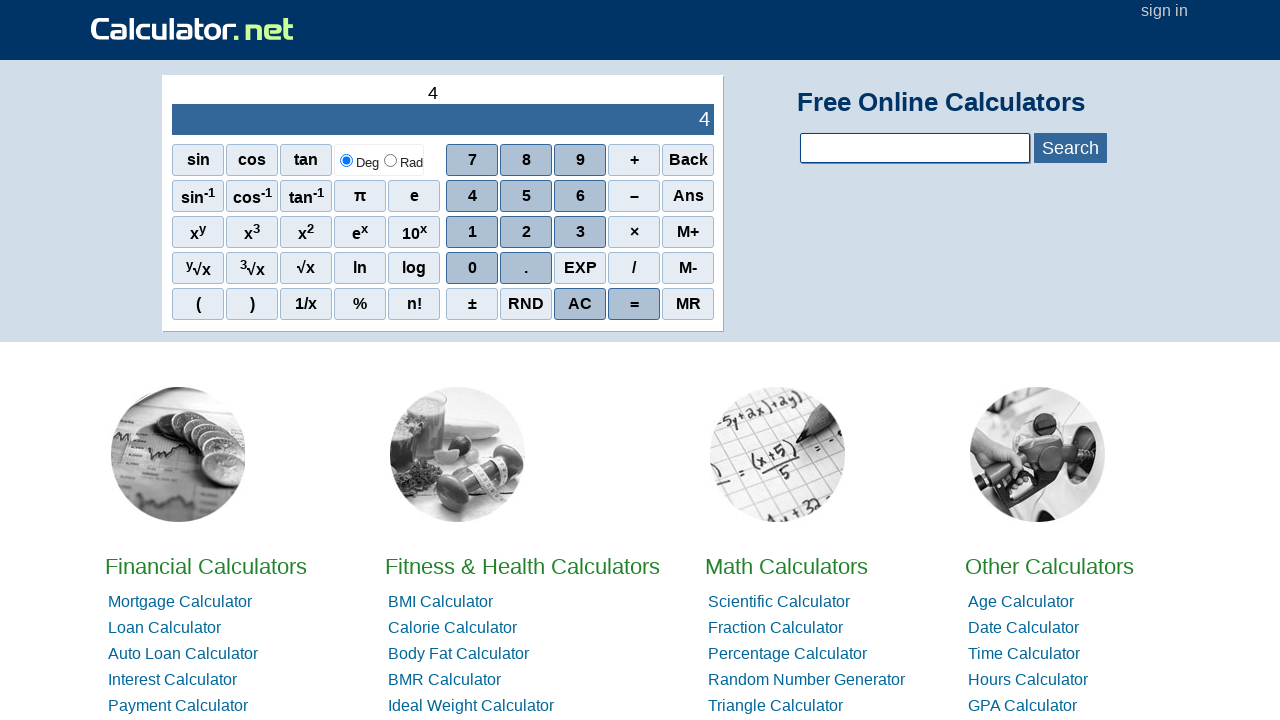

Clicked digit 2 on calculator at (526, 232) on xpath=//*[@id='sciout']/tbody/tr[2]/td[2]/div/div[3]/span[2]
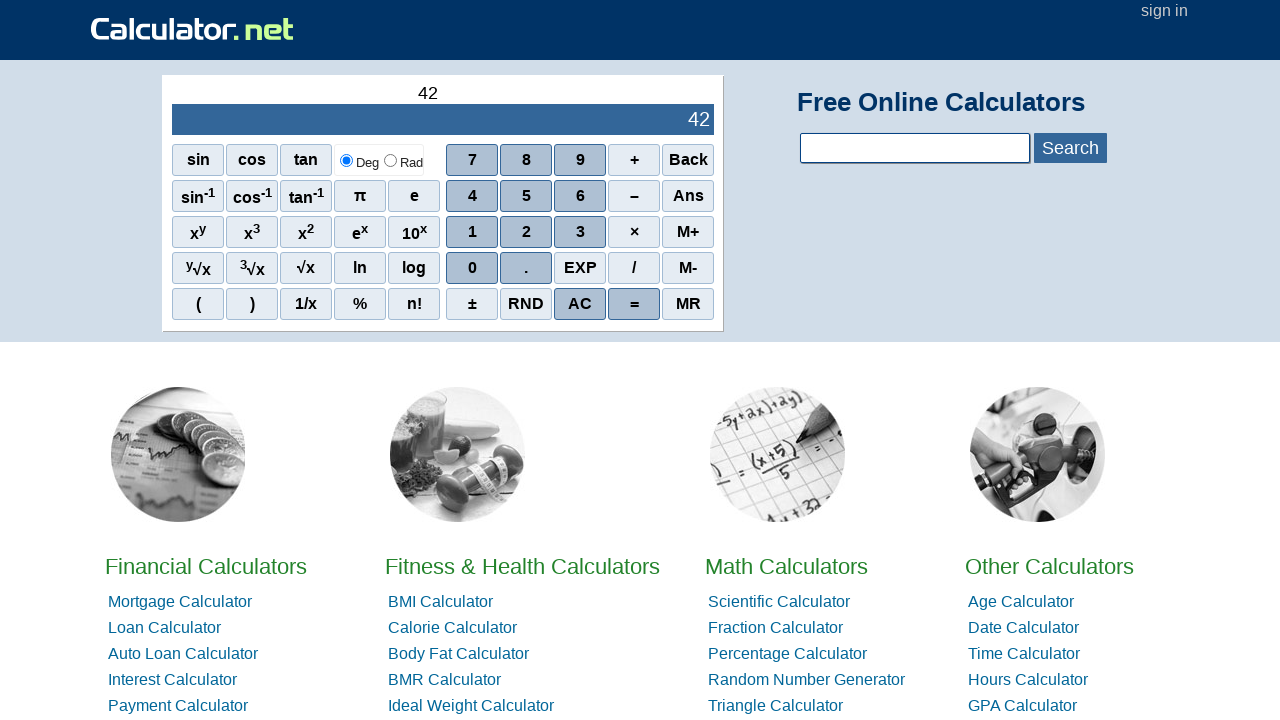

Clicked digit 3 on calculator at (580, 232) on xpath=//*[@id='sciout']/tbody/tr[2]/td[2]/div/div[3]/span[3]
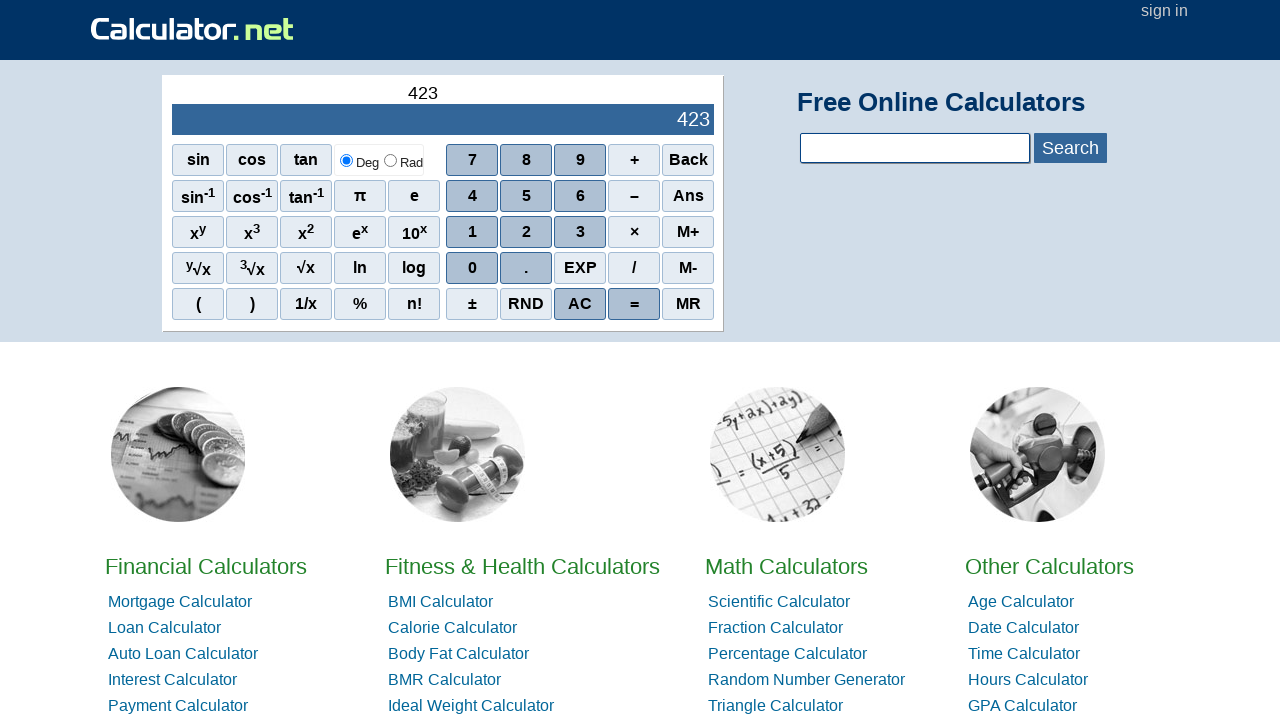

Clicked multiplication operator at (634, 232) on xpath=//*[@id='sciout']/tbody/tr[2]/td[2]/div/div[3]/span[4]
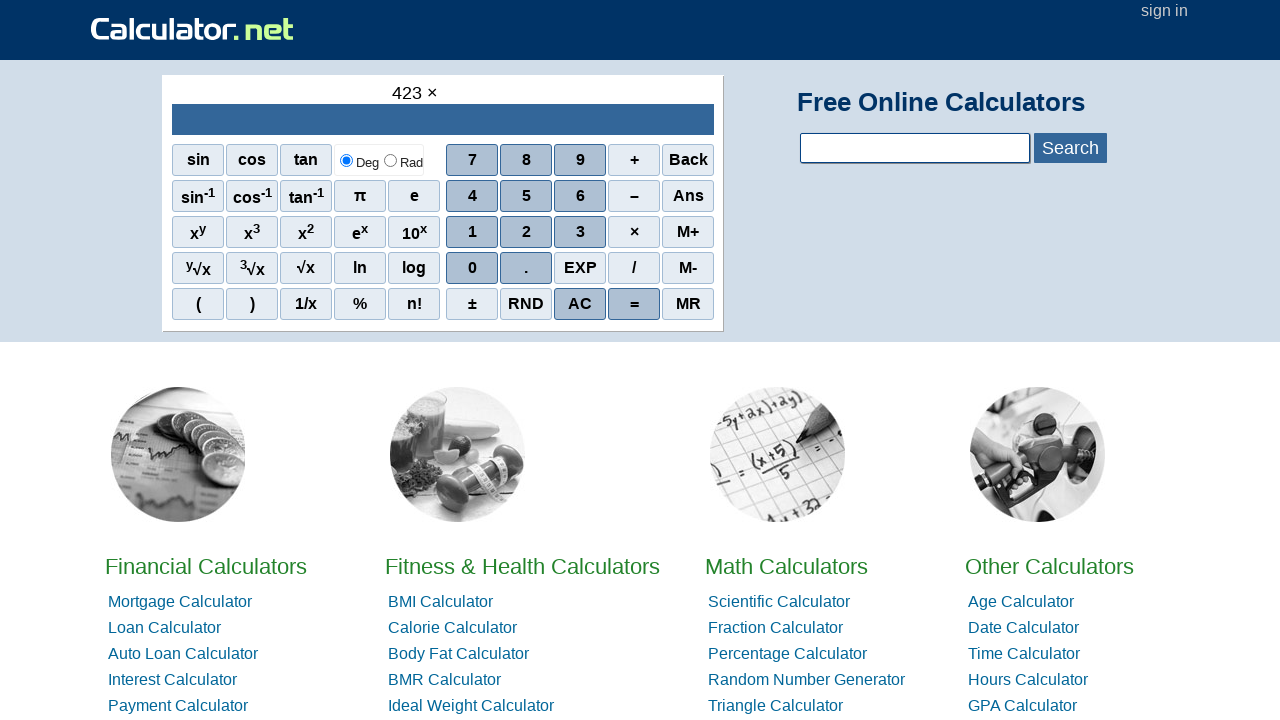

Clicked digit 5 on calculator at (526, 196) on xpath=//*[@id='sciout']/tbody/tr[2]/td[2]/div/div[2]/span[2]
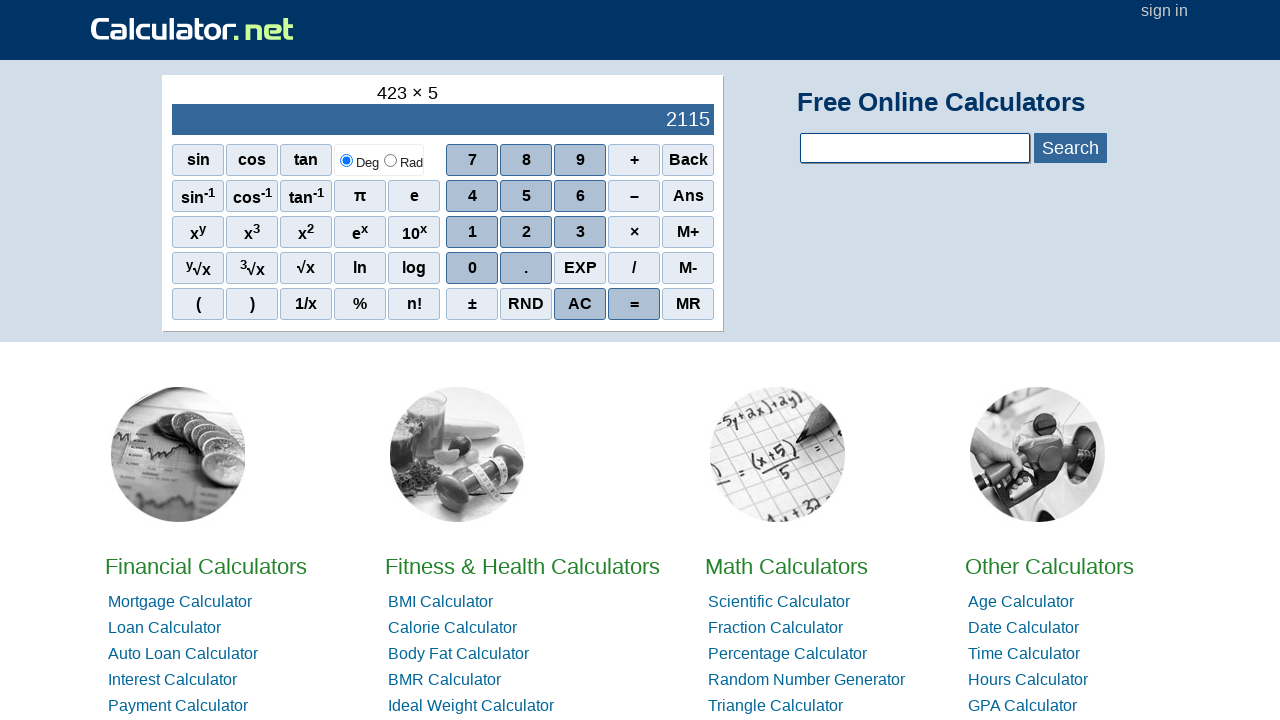

Clicked digit 2 on calculator at (526, 232) on xpath=//*[@id='sciout']/tbody/tr[2]/td[2]/div/div[3]/span[2]
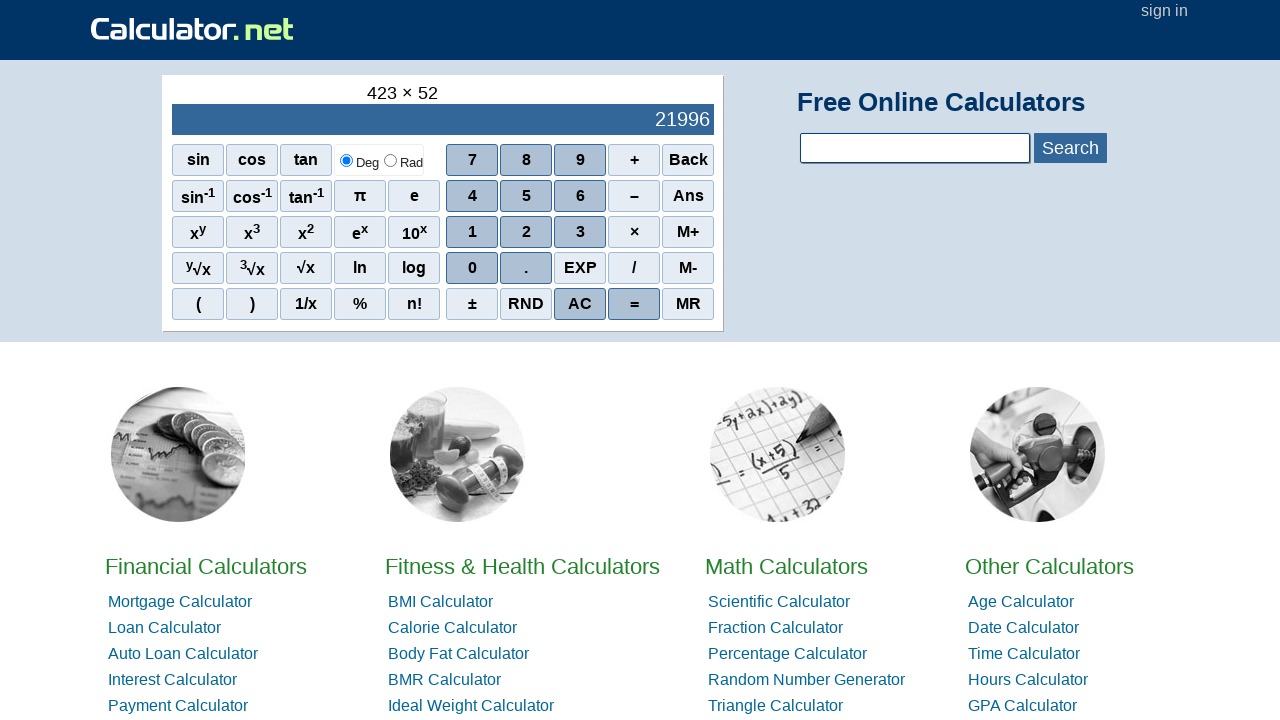

Clicked digit 5 on calculator at (526, 196) on xpath=//*[@id='sciout']/tbody/tr[2]/td[2]/div/div[2]/span[2]
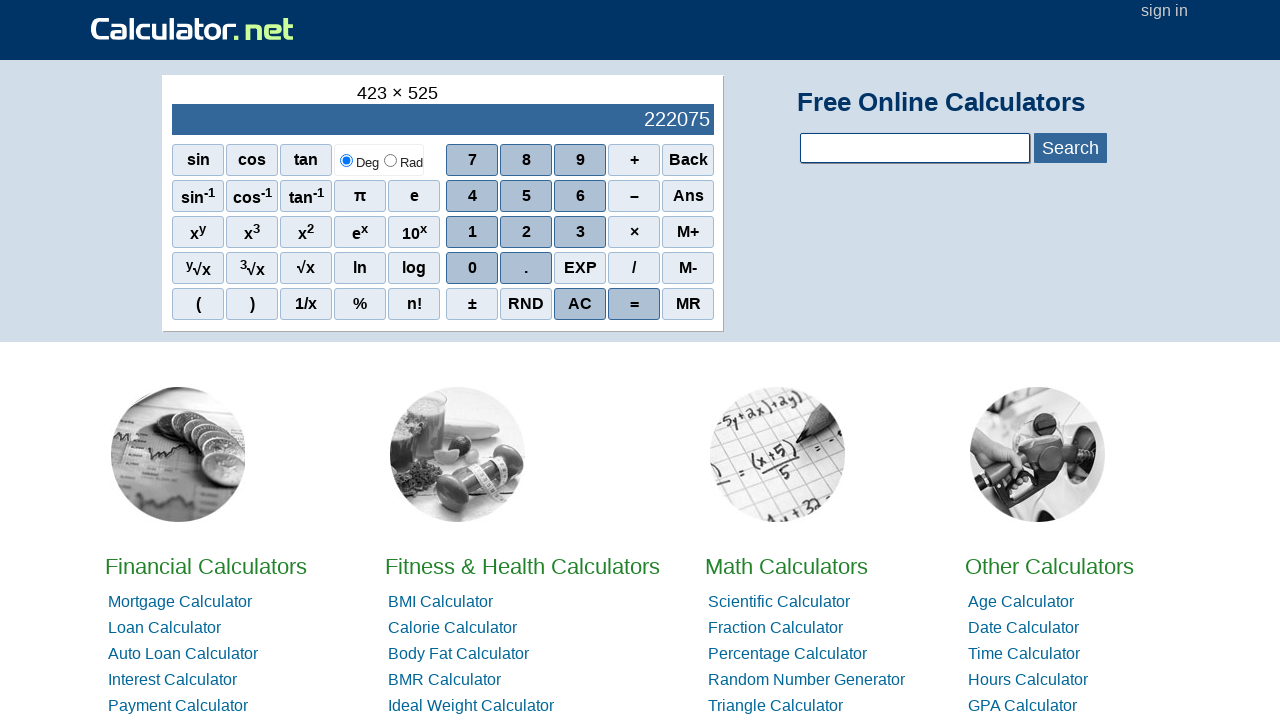

Retrieved calculator result: 222075
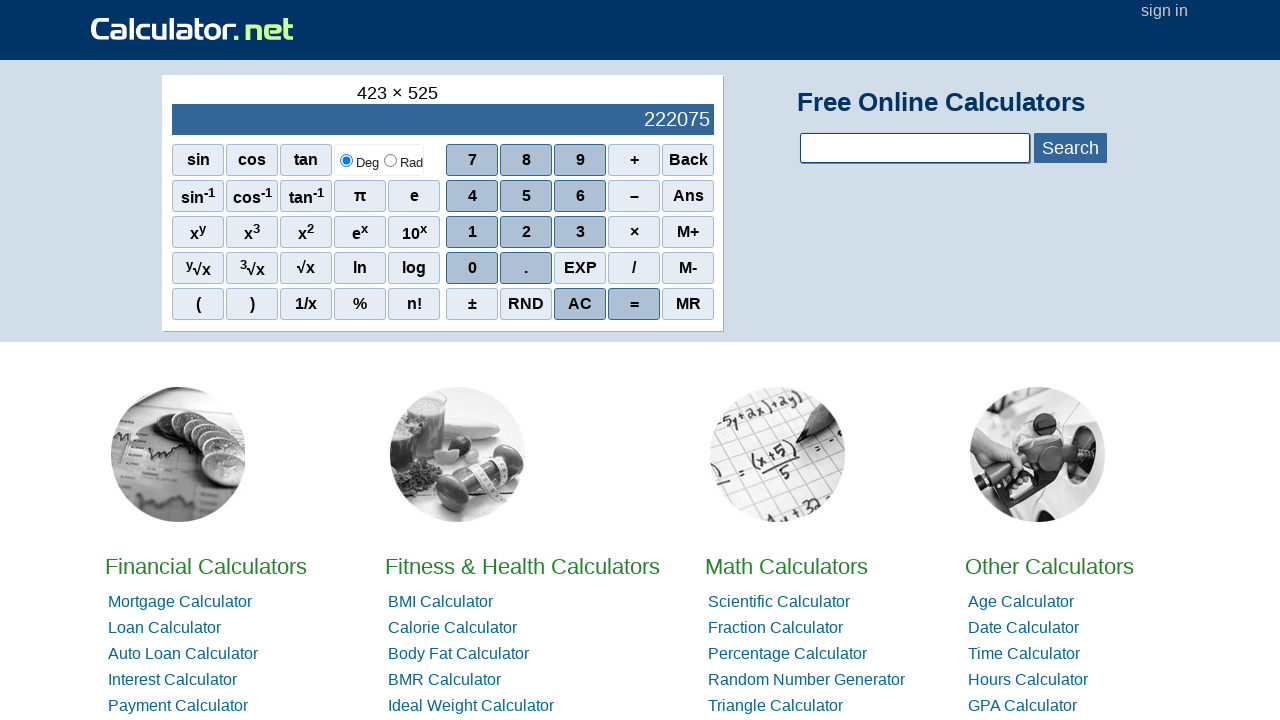

Verified result equals 222075
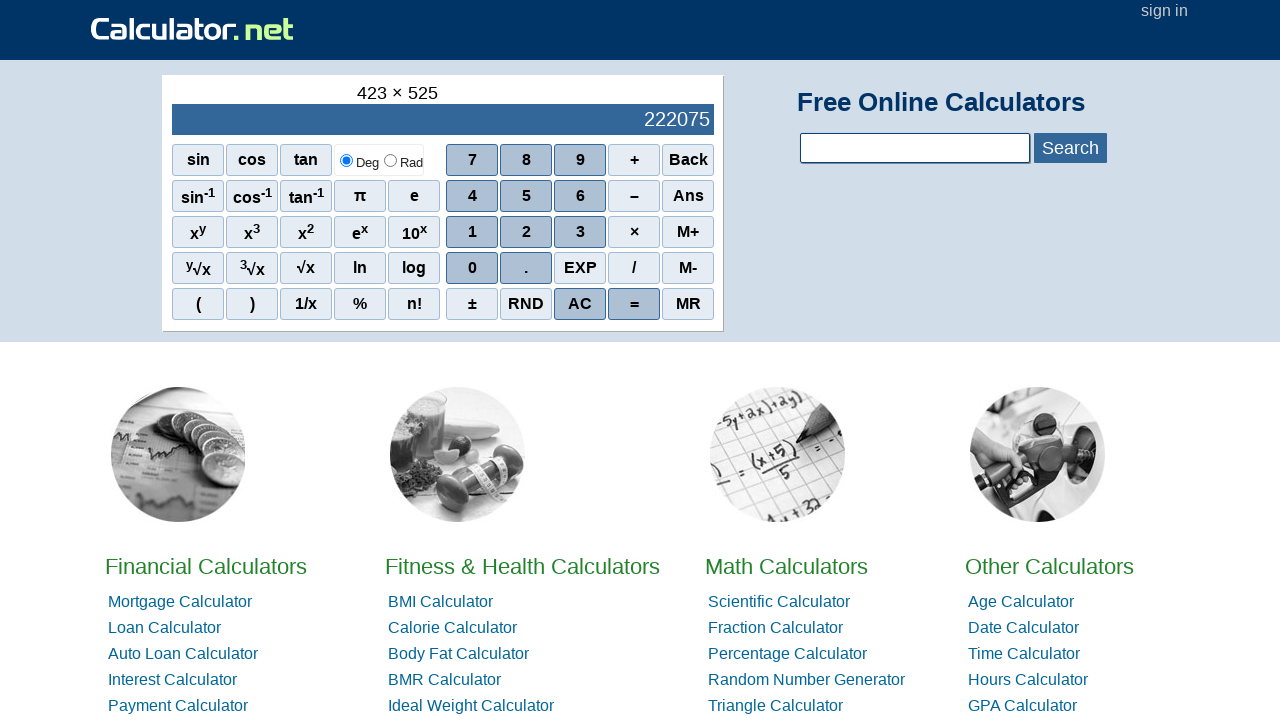

Cleared calculator at (580, 304) on xpath=//*[@id='sciout']/tbody/tr[2]/td[2]/div/div[5]/span[3]
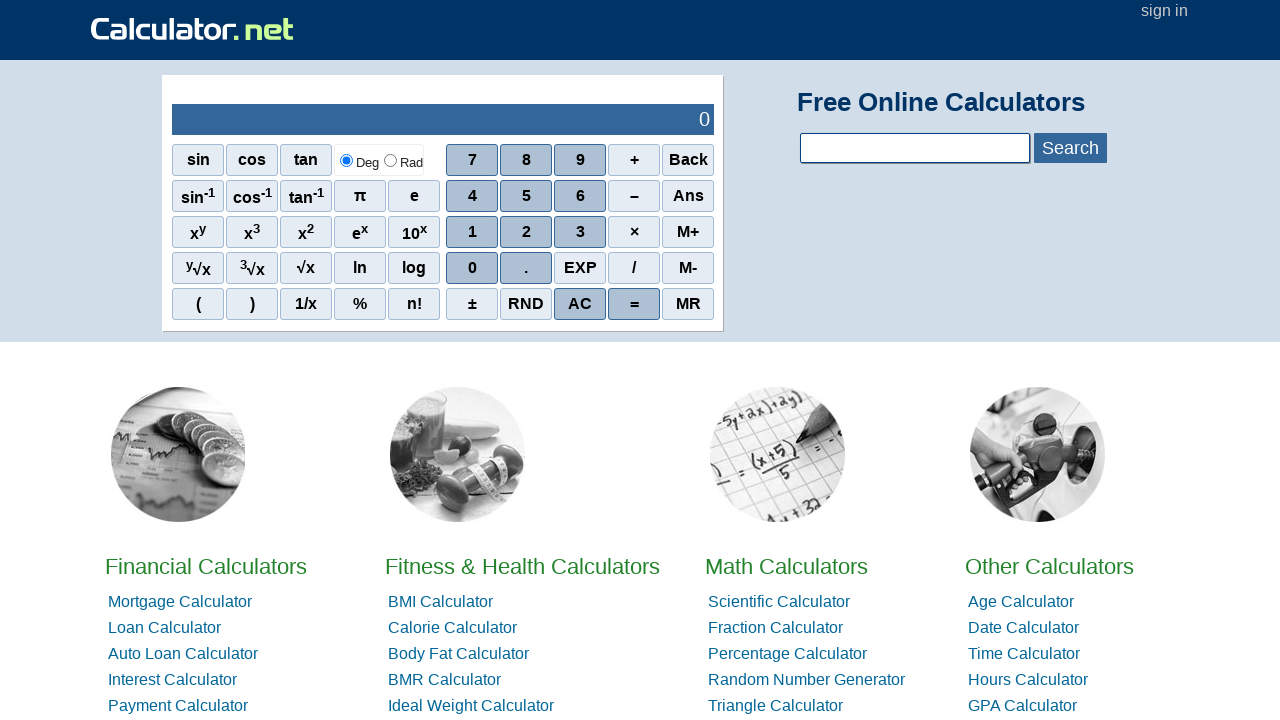

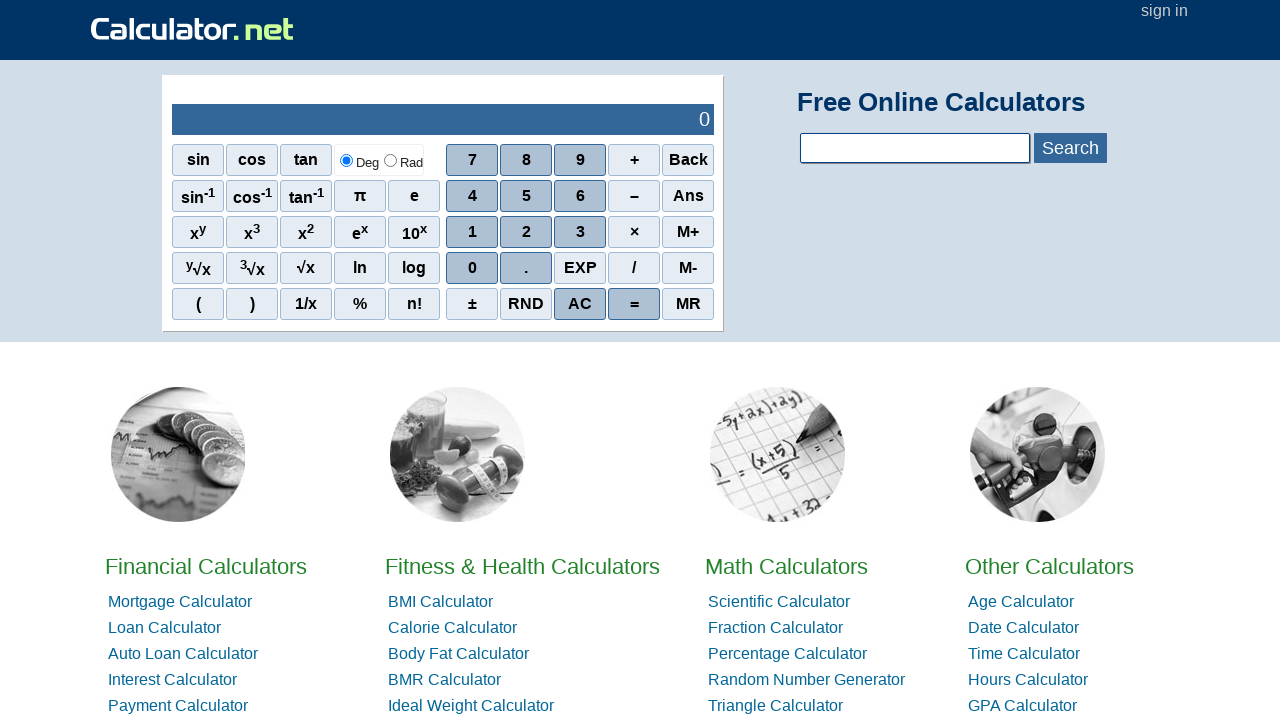